Tests navigation to W3Schools JavaScript window.open() reference page and clicks on the "Try it Yourself" link to open the interactive example

Starting URL: https://www.w3schools.com/jsref/met_win_open.asp

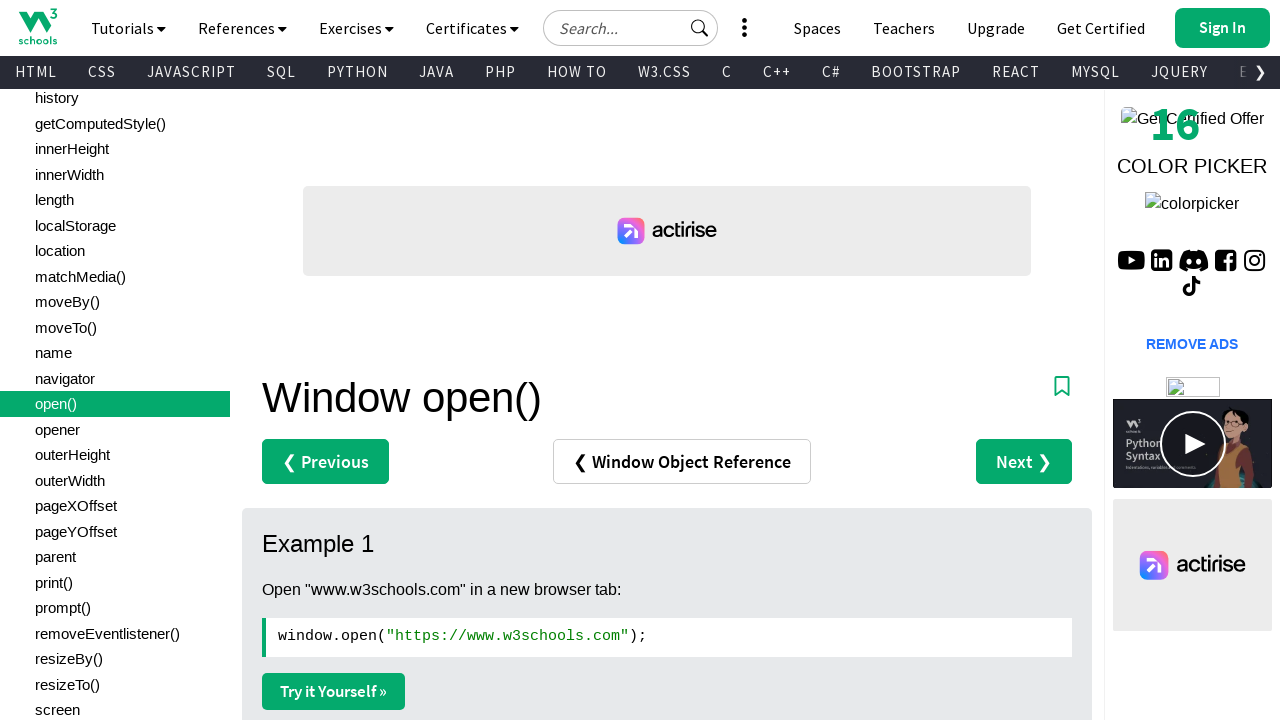

Navigated to W3Schools JavaScript window.open() reference page
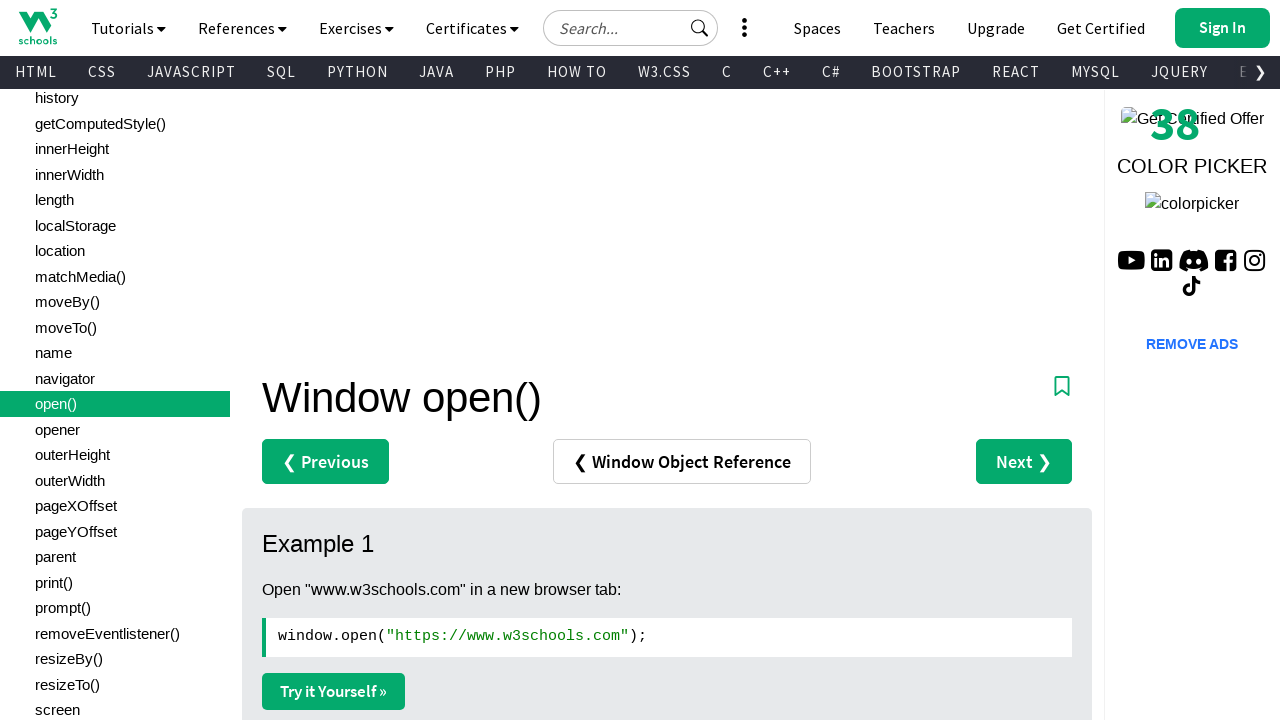

Clicked 'Try it Yourself »' link to open interactive example at (334, 691) on text=Try it Yourself »
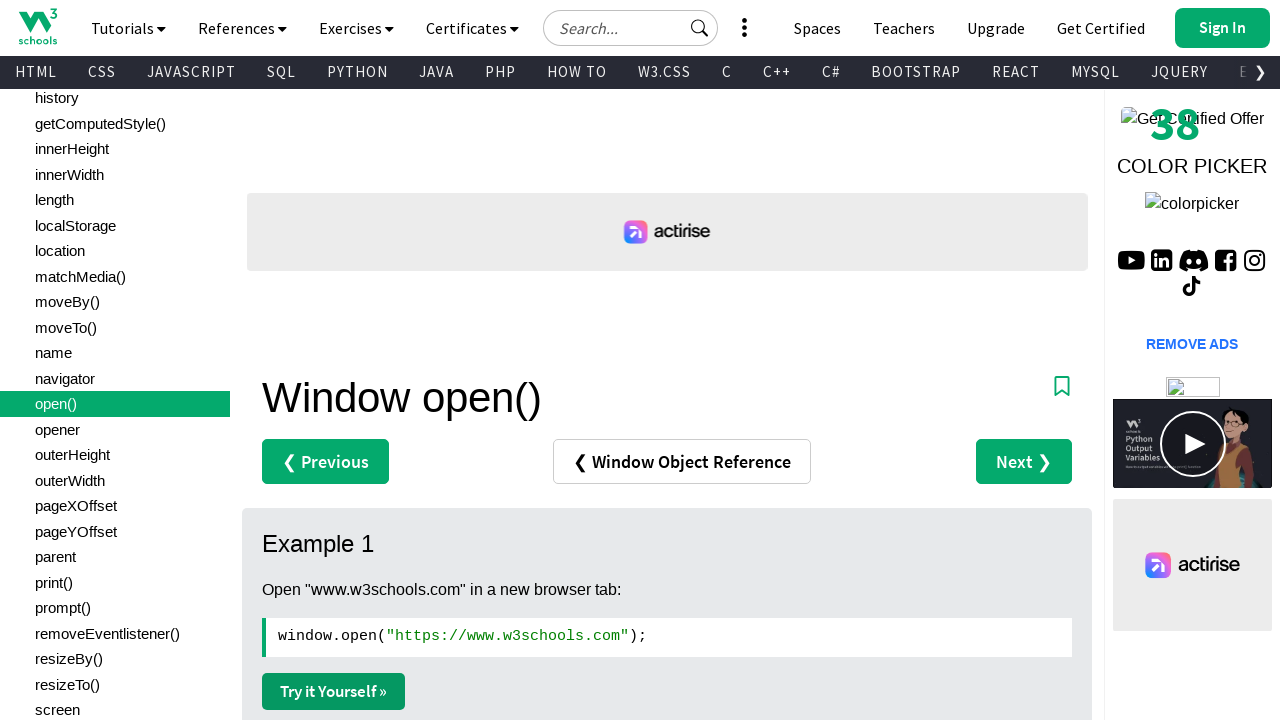

Waited 2000ms for interactive example page to load
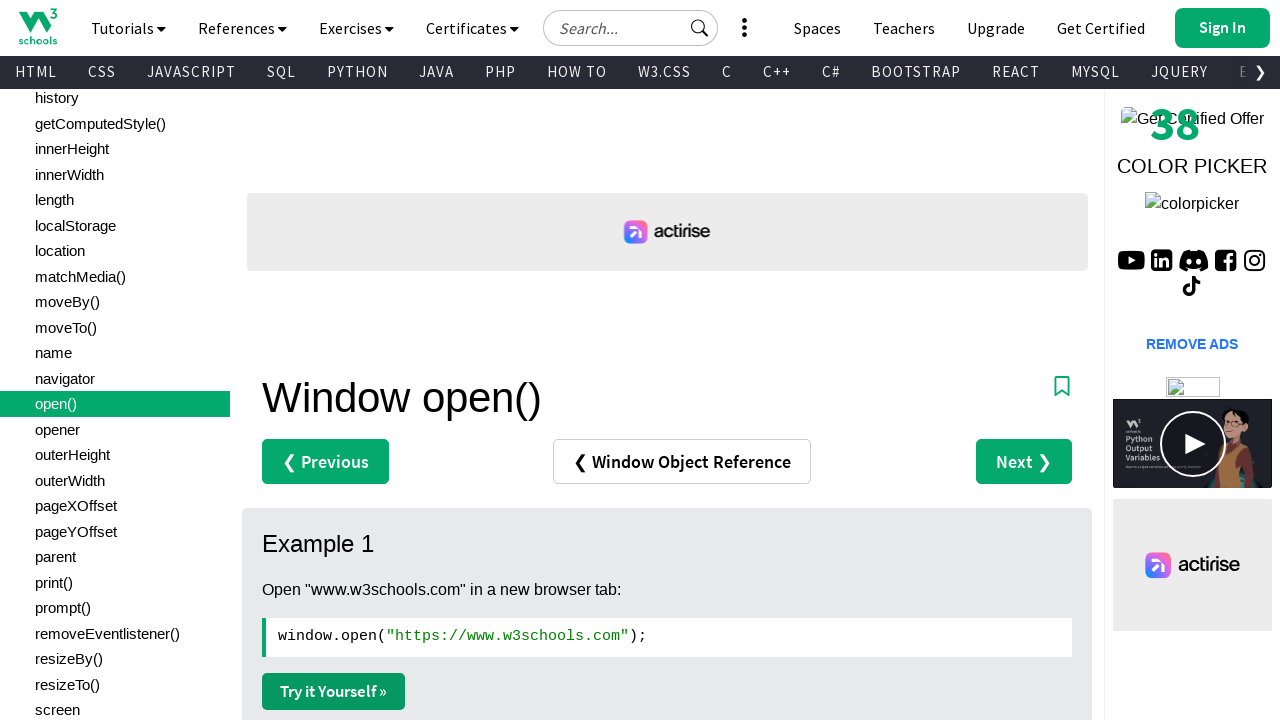

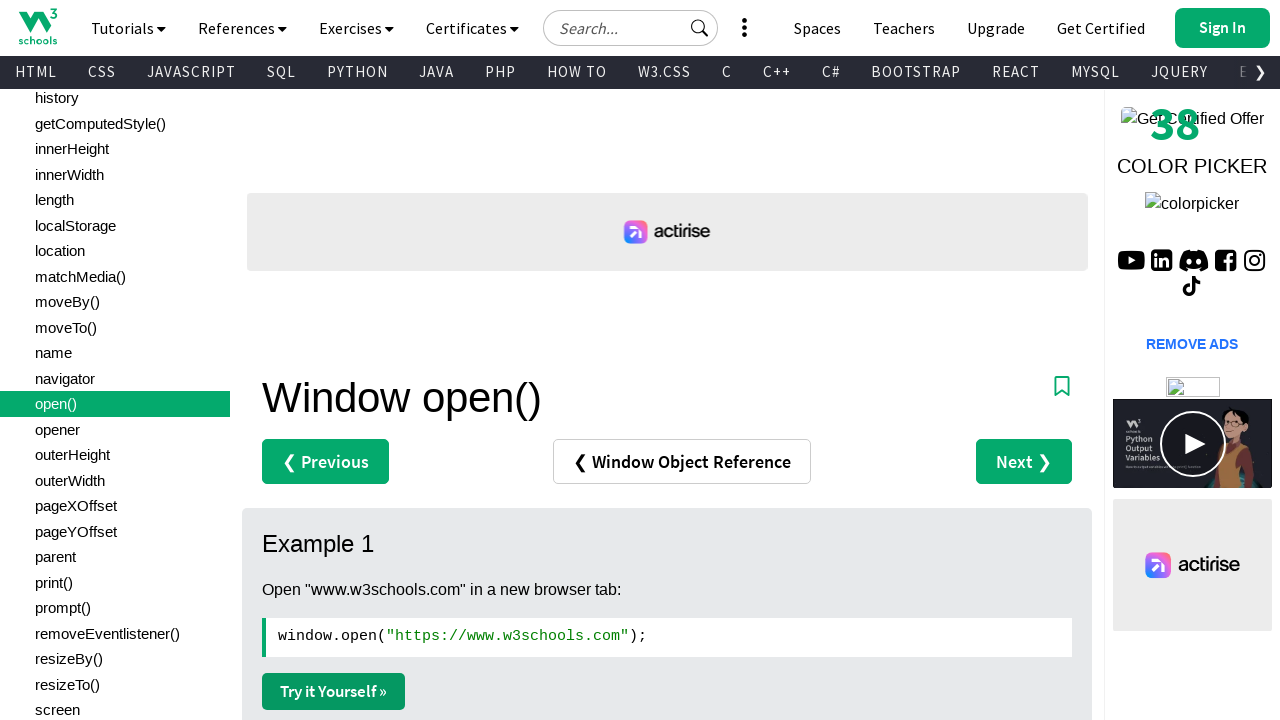